Tests invalid login attempt by entering incorrect credentials and verifying that an error message is displayed

Starting URL: https://the-internet.herokuapp.com/login

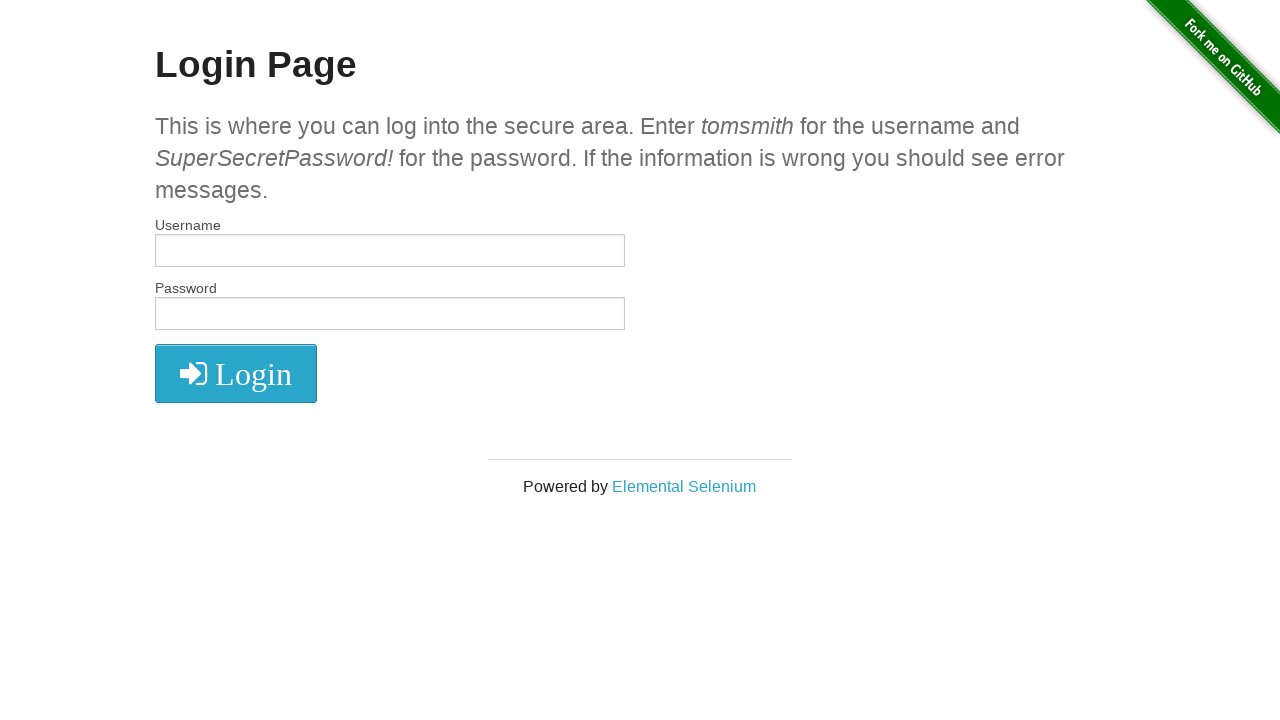

Filled username field with 'incorrect_username' on #username
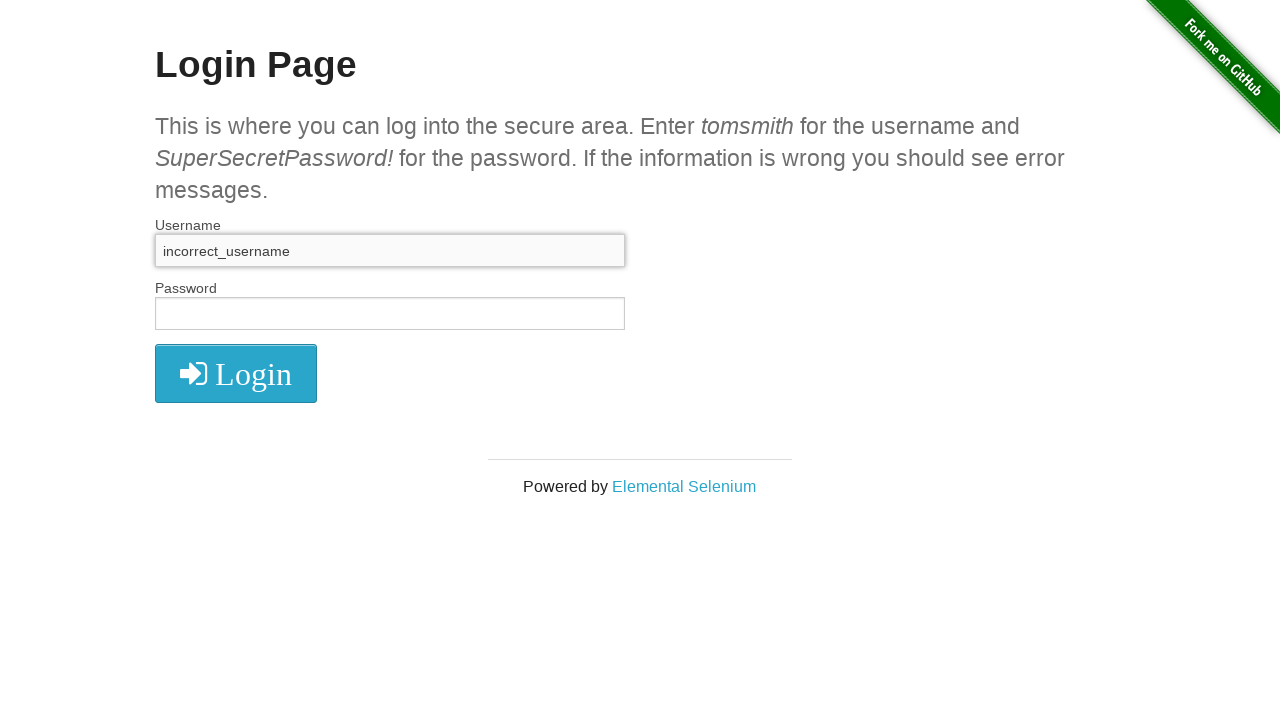

Filled password field with 'incorrect_password' on #password
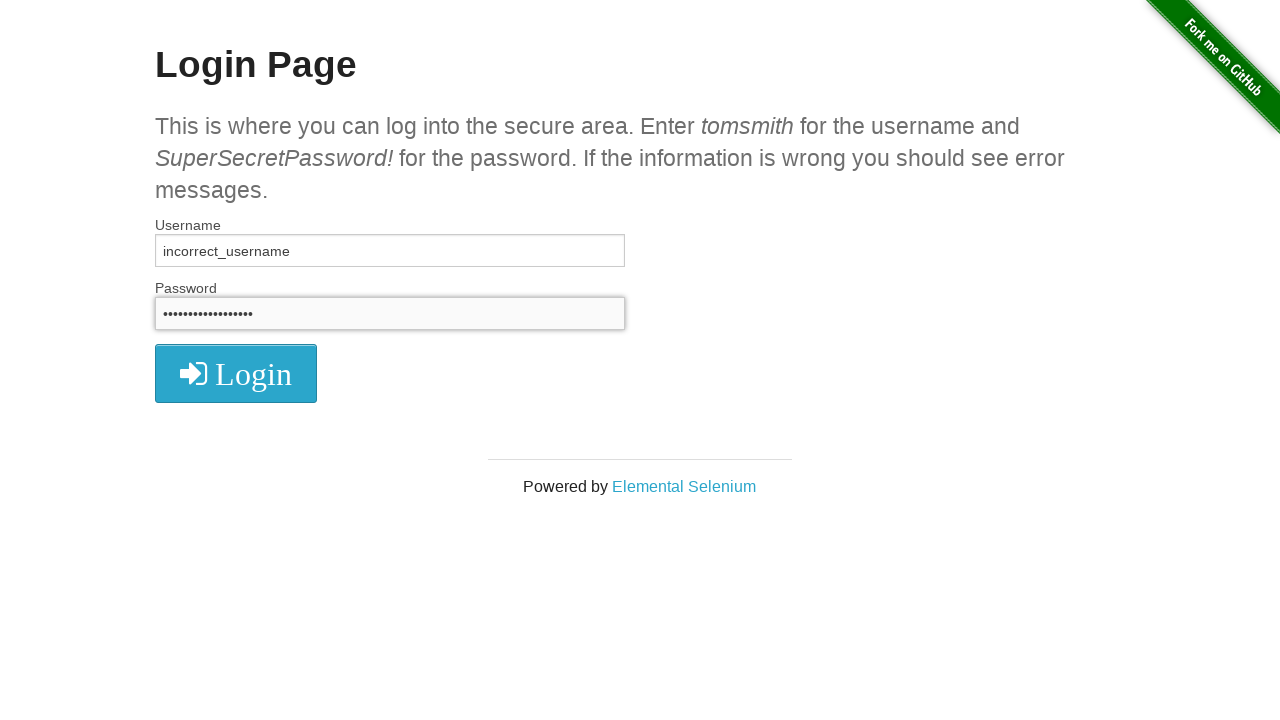

Clicked login submit button at (236, 373) on button[type='submit']
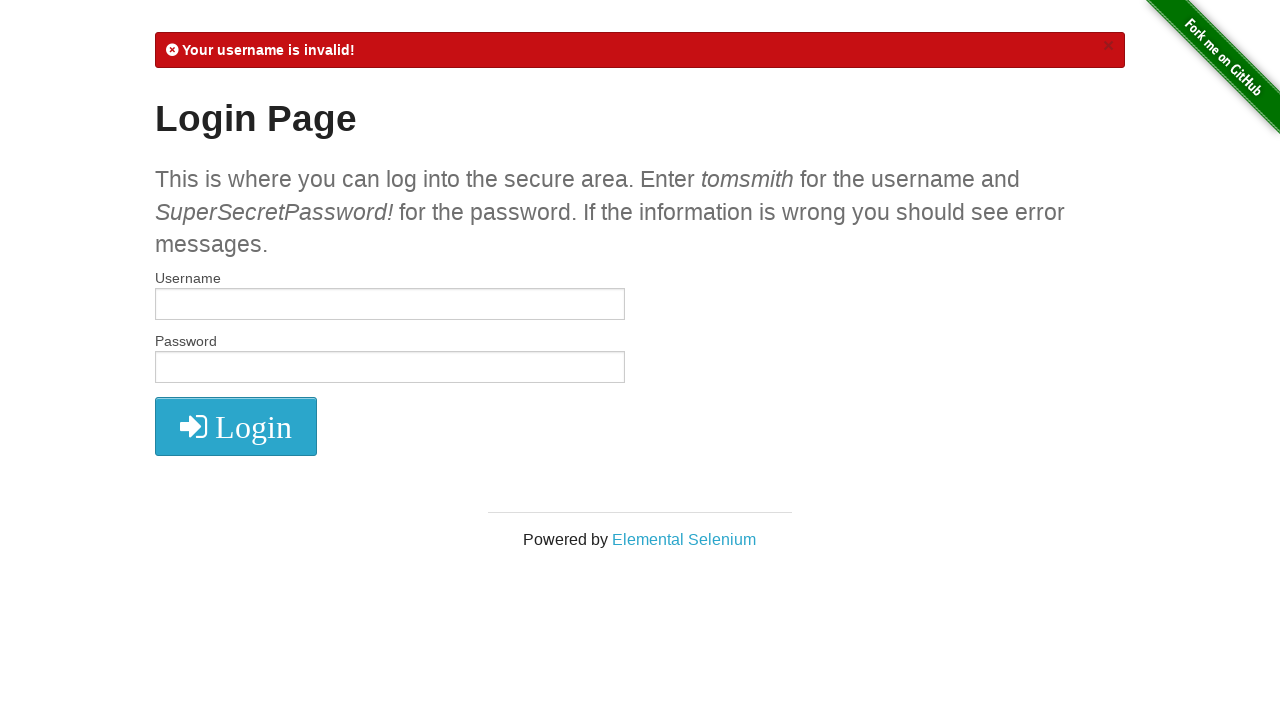

Error message element loaded
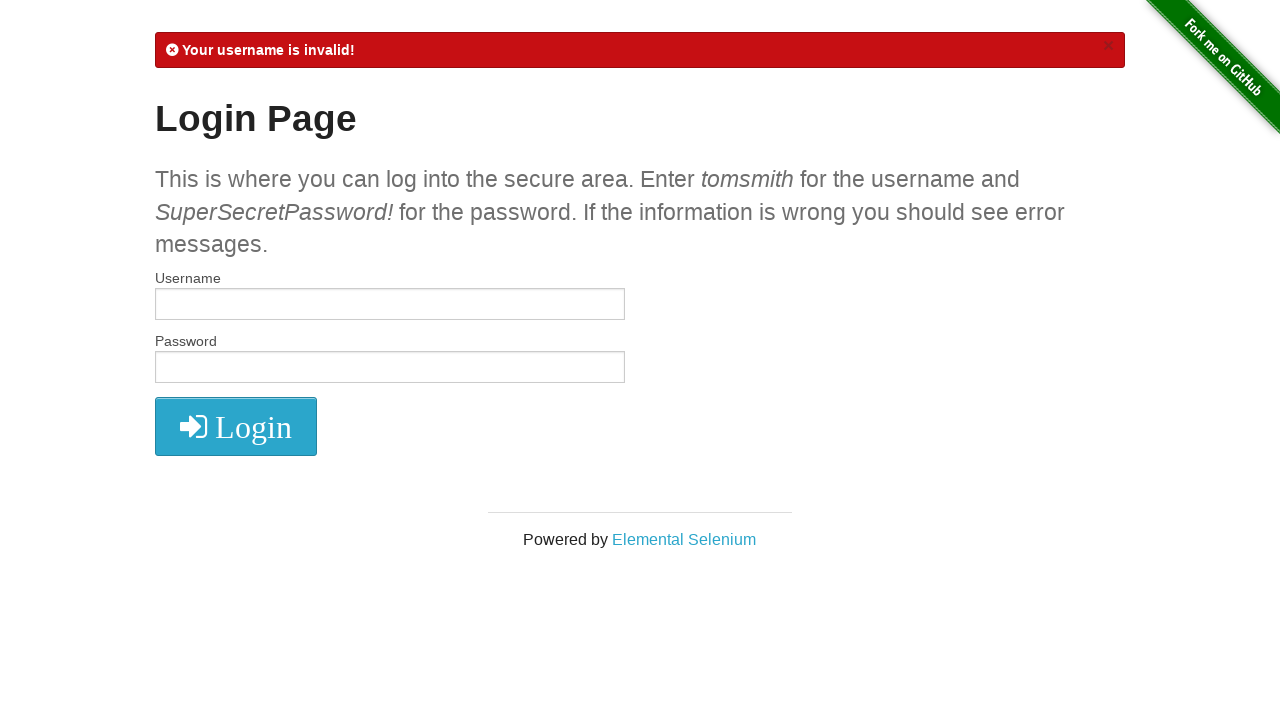

Located error message element
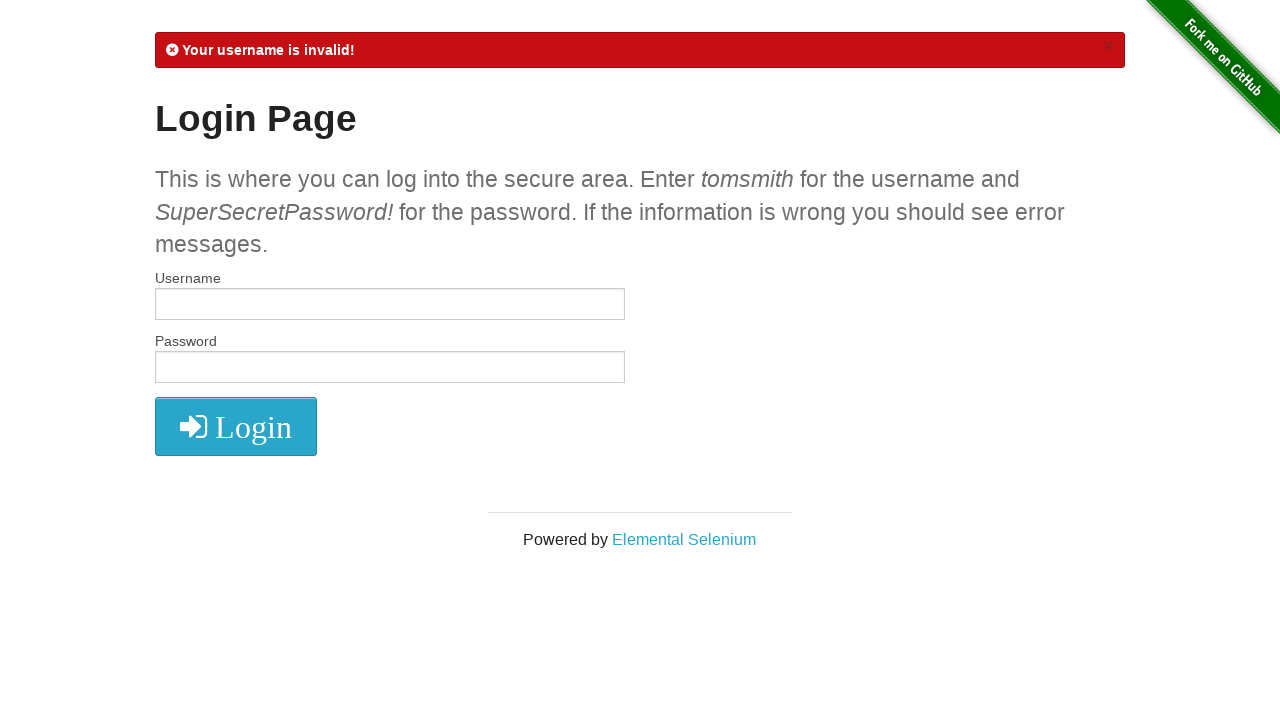

Verified error message contains 'Your username is invalid!'
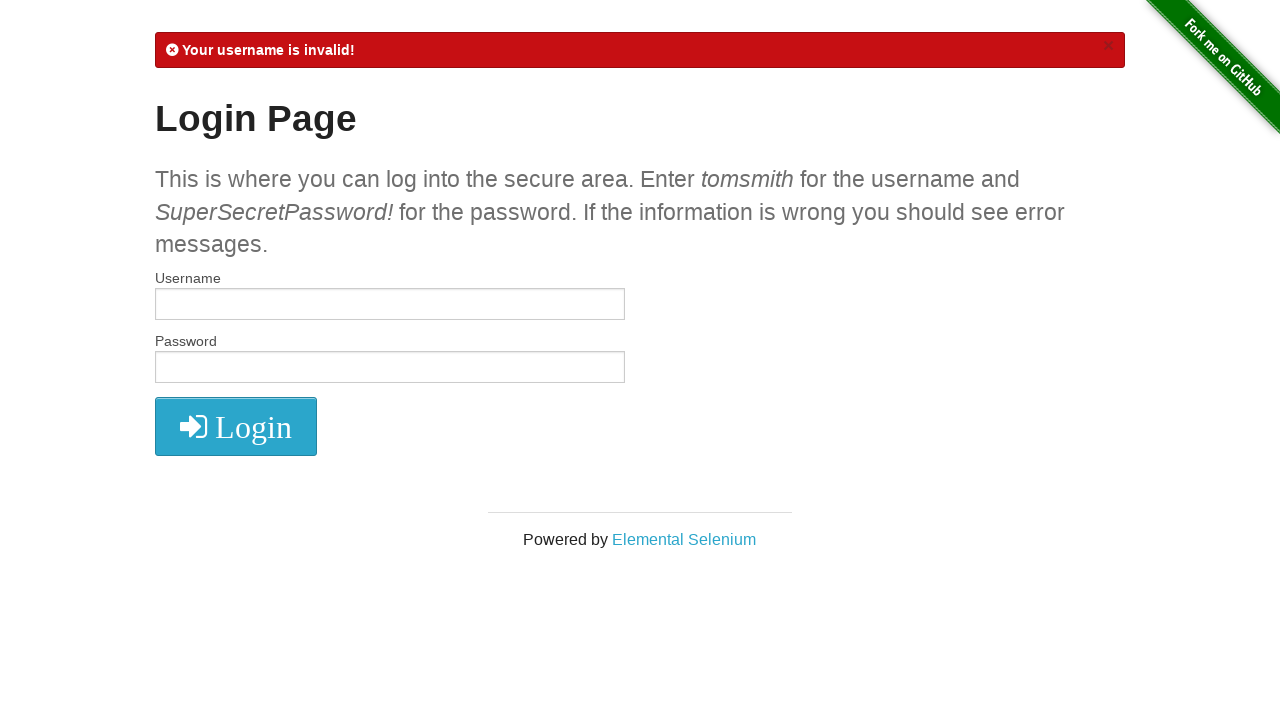

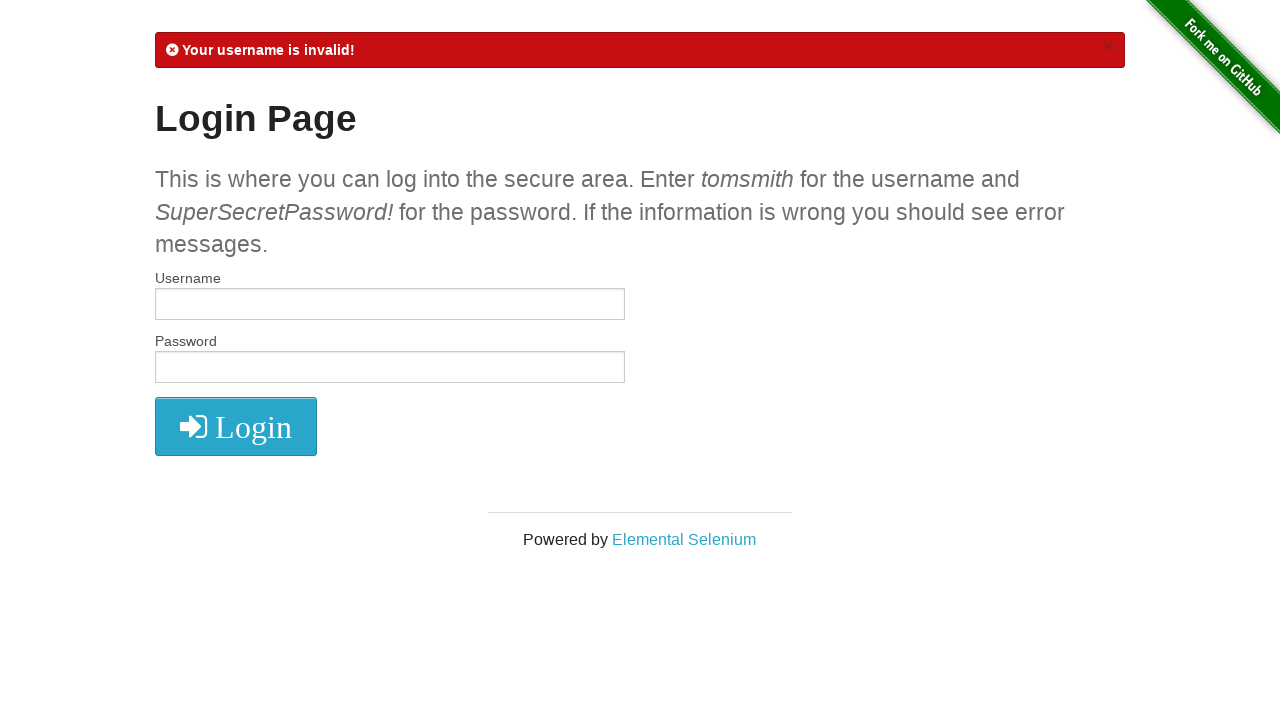